Tests navigation to the registration page by clicking the registration link on the Koel app homepage

Starting URL: https://qa.koel.app/

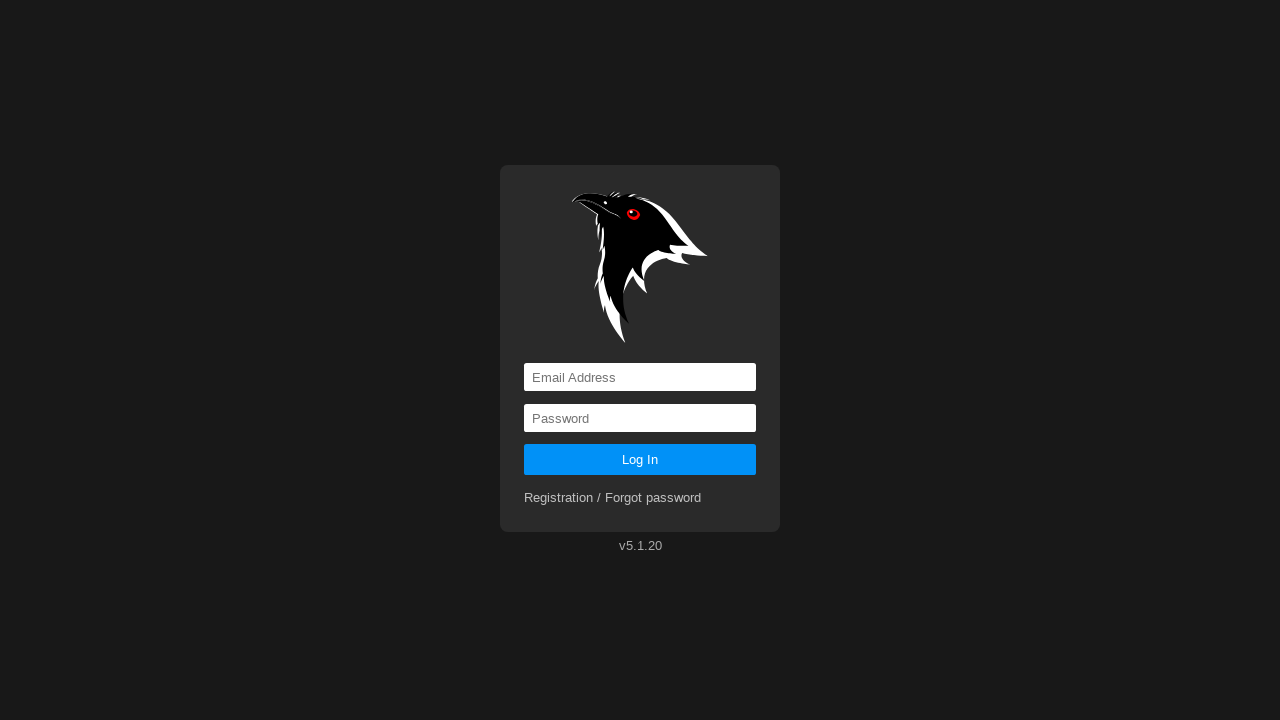

Navigated to Koel app homepage at https://qa.koel.app/
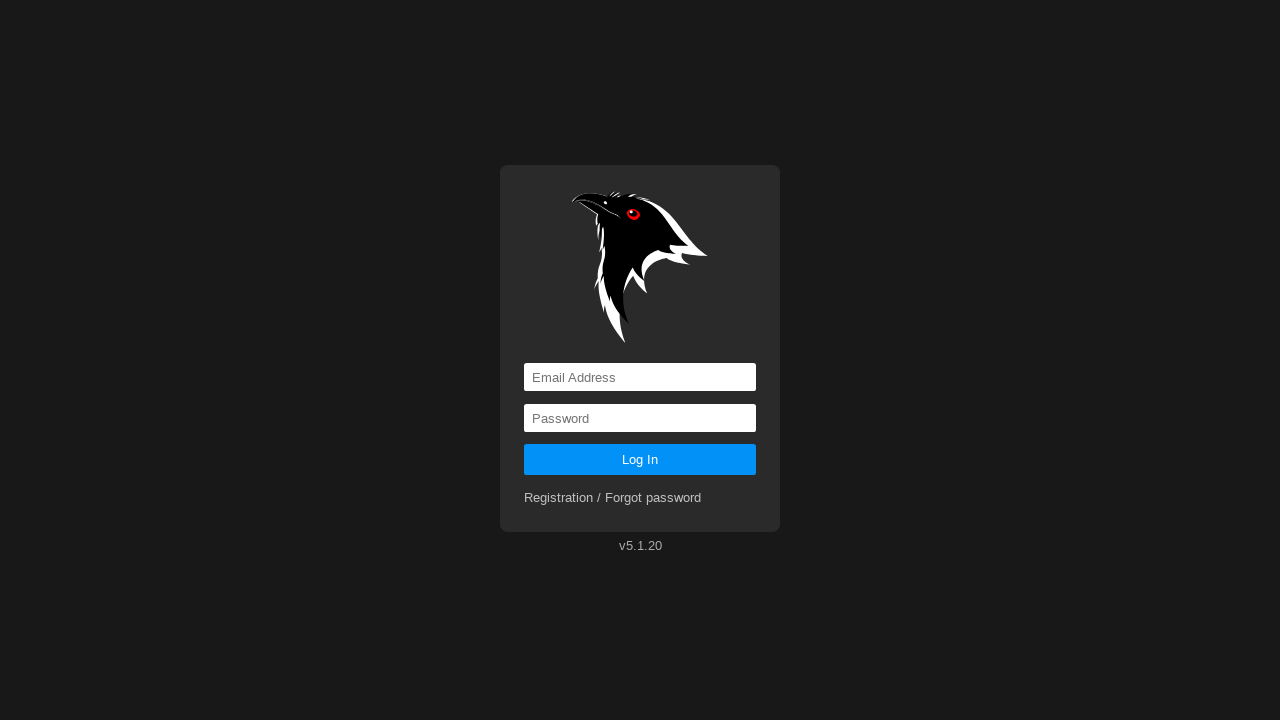

Clicked registration link on homepage at (613, 498) on a[href*='registration']
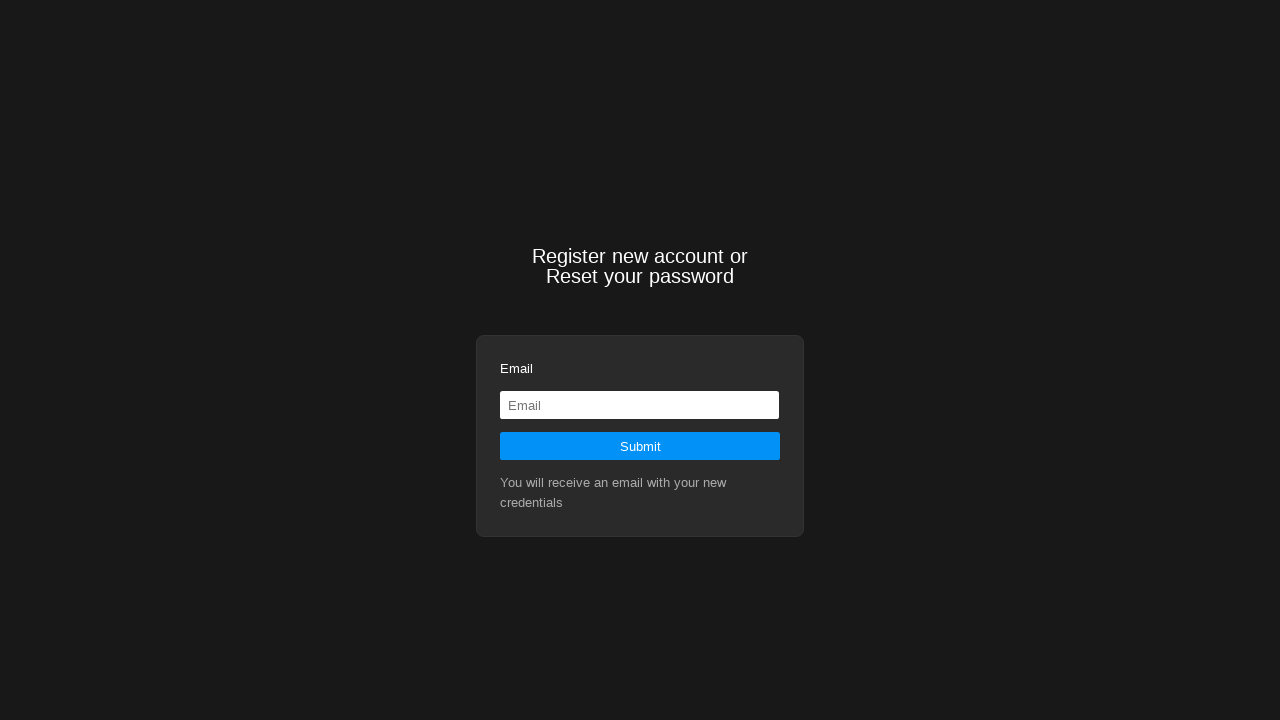

Navigation to registration page completed and network idle
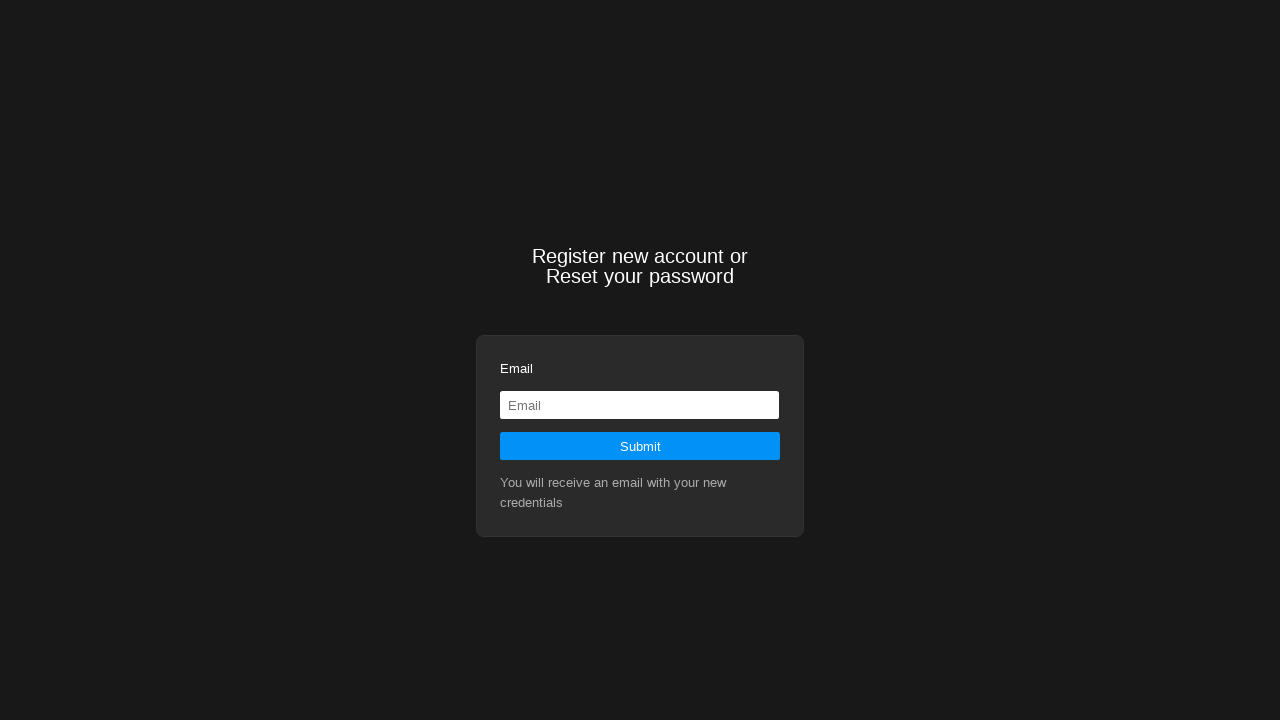

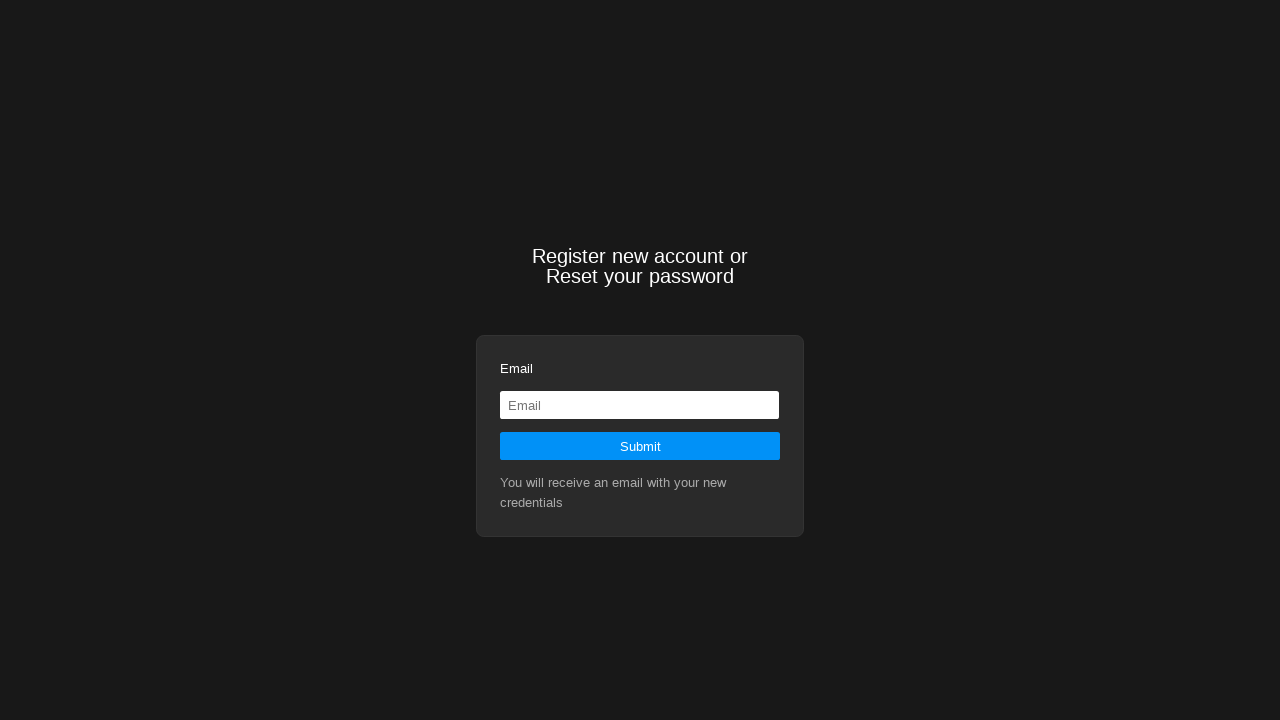